Fills out a registration form with user information including name, email, phone, and password fields

Starting URL: https://naveenautomationlabs.com/opencart/index.php?route=account/register

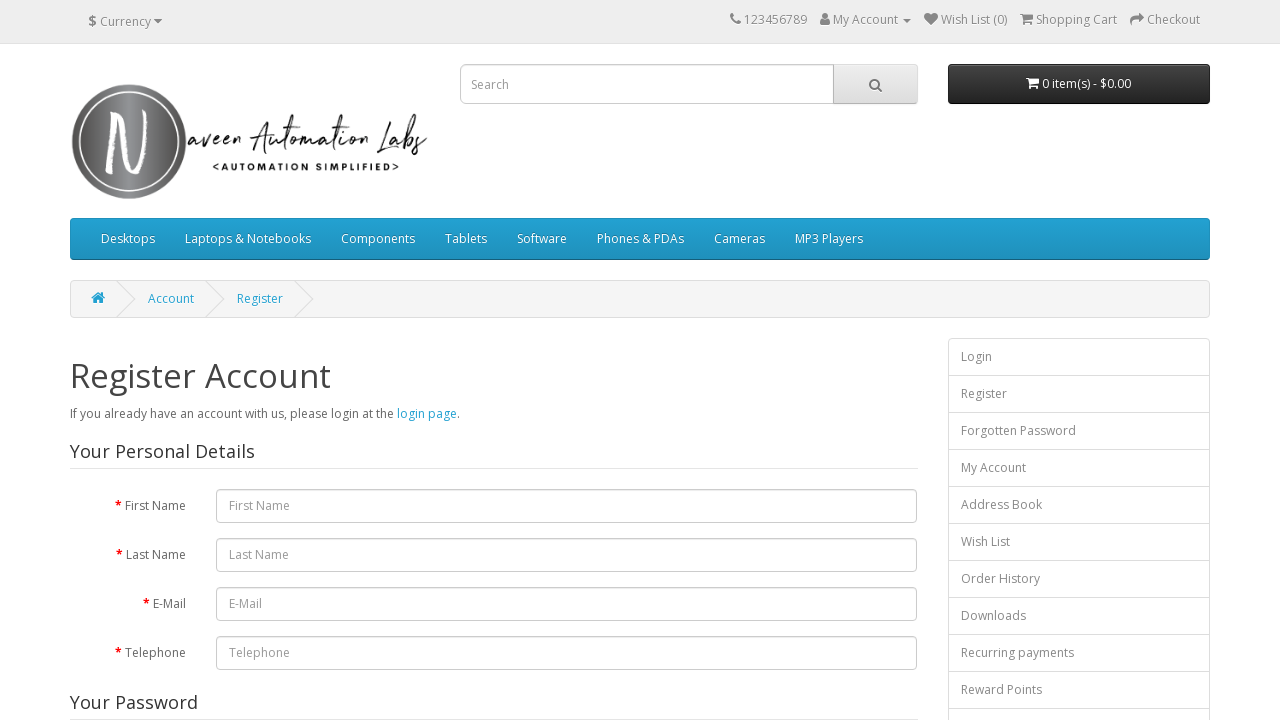

Filled first name field with 'John' on #input-firstname
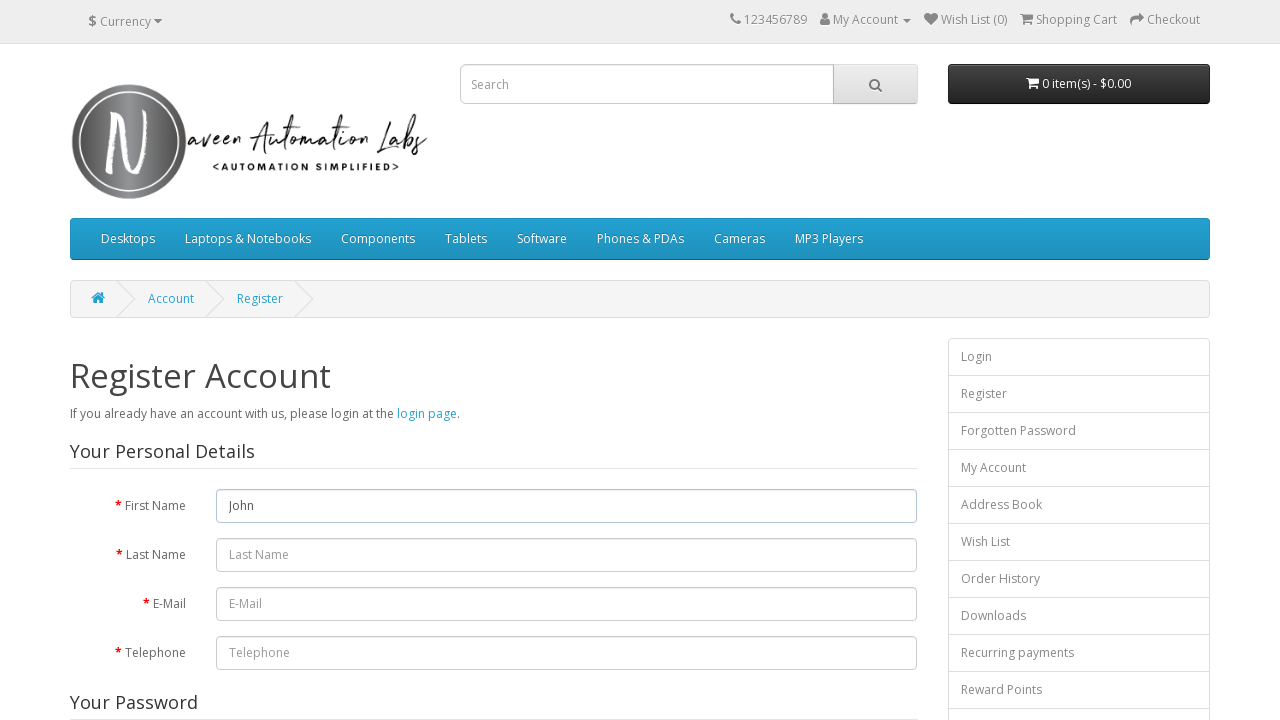

Filled last name field with 'Smith' on #input-lastname
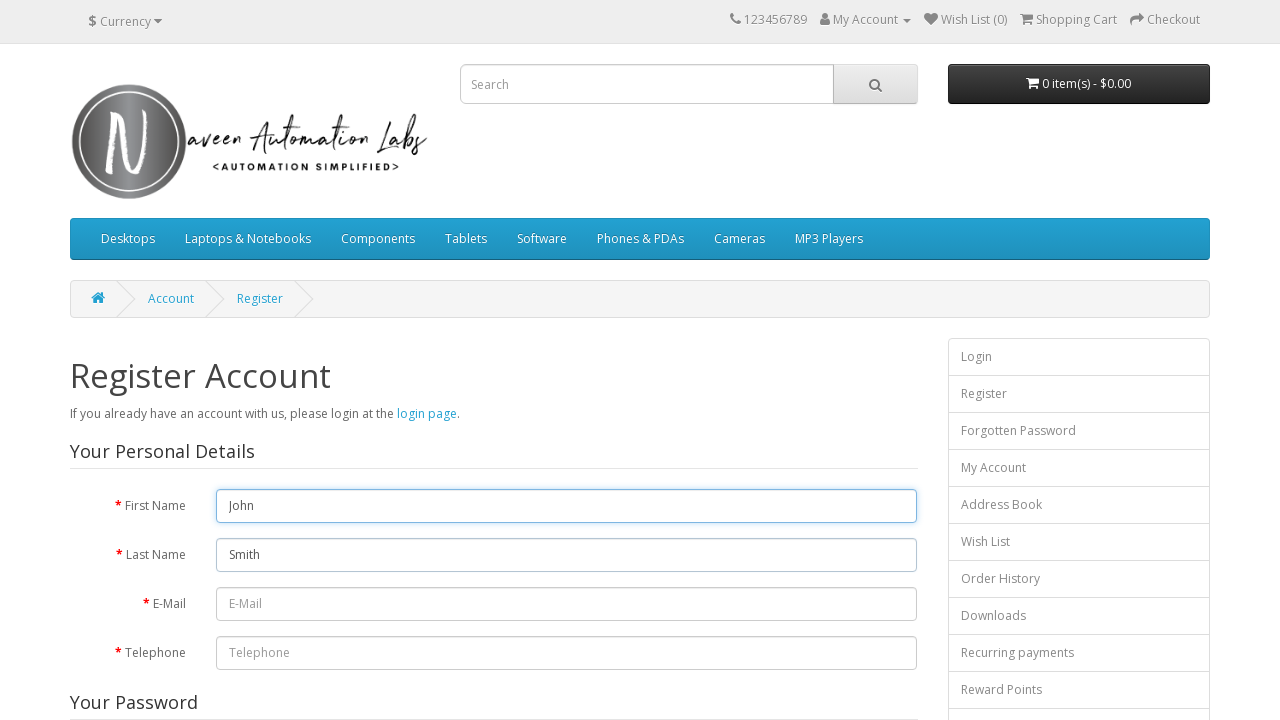

Filled email field with 'testuser847@example.com' on #input-email
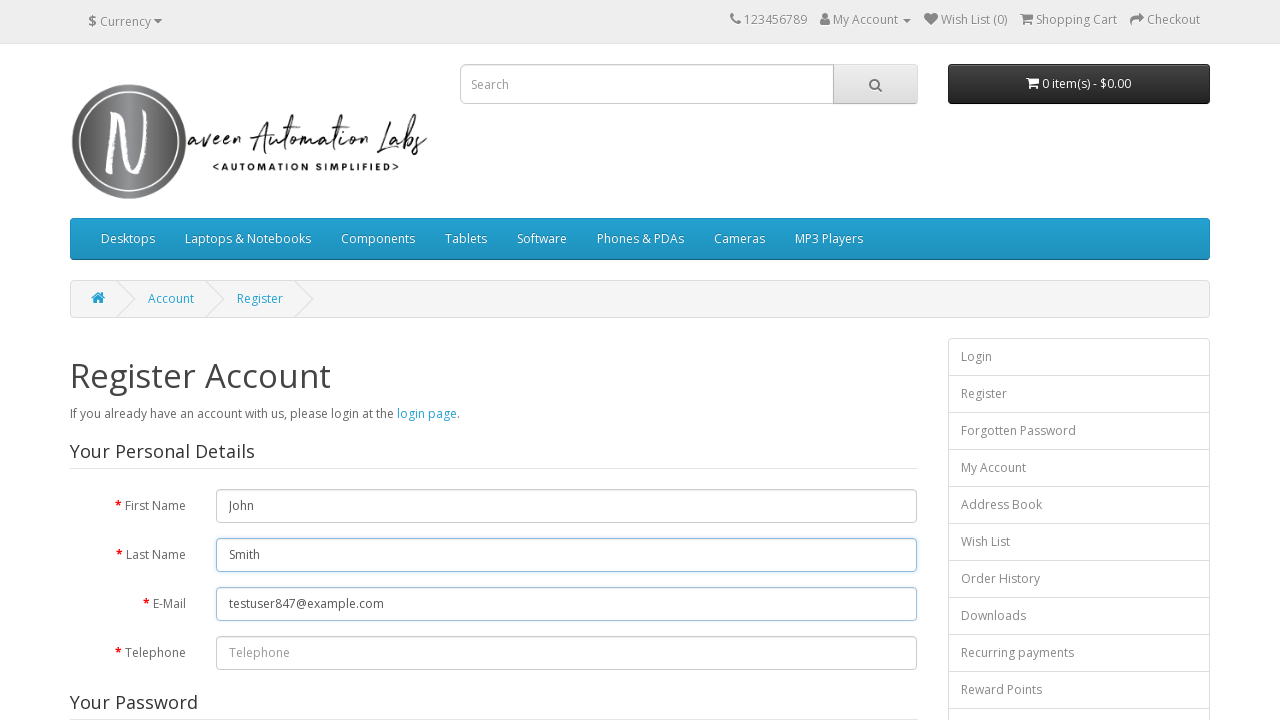

Filled telephone field with '5551234567' on #input-telephone
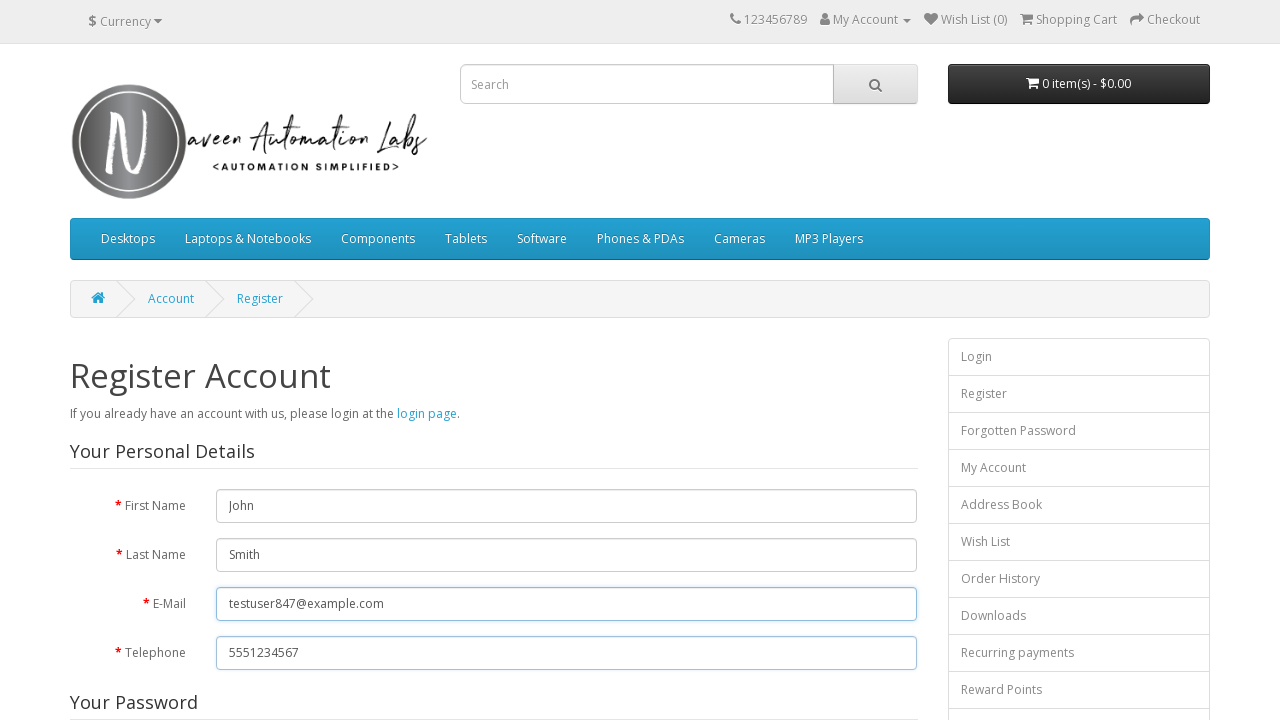

Filled password field with 'SecurePass123' on #input-password
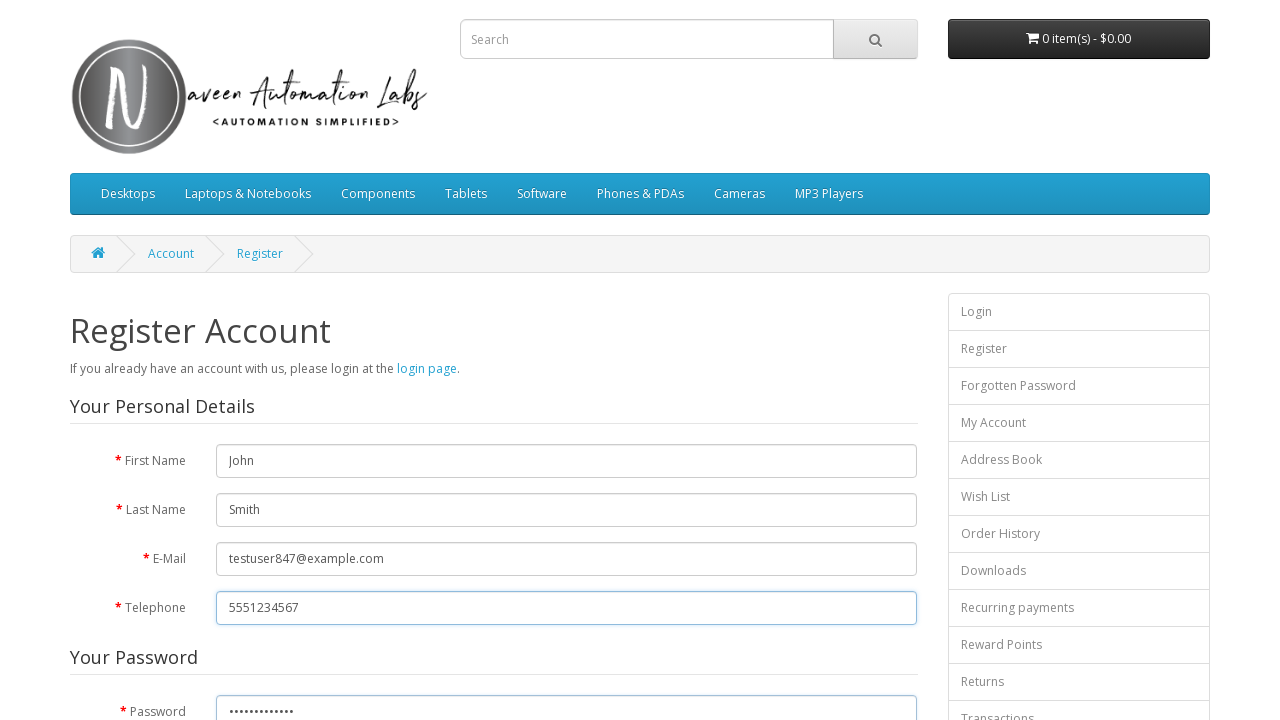

Filled confirm password field with 'SecurePass123' on #input-confirm
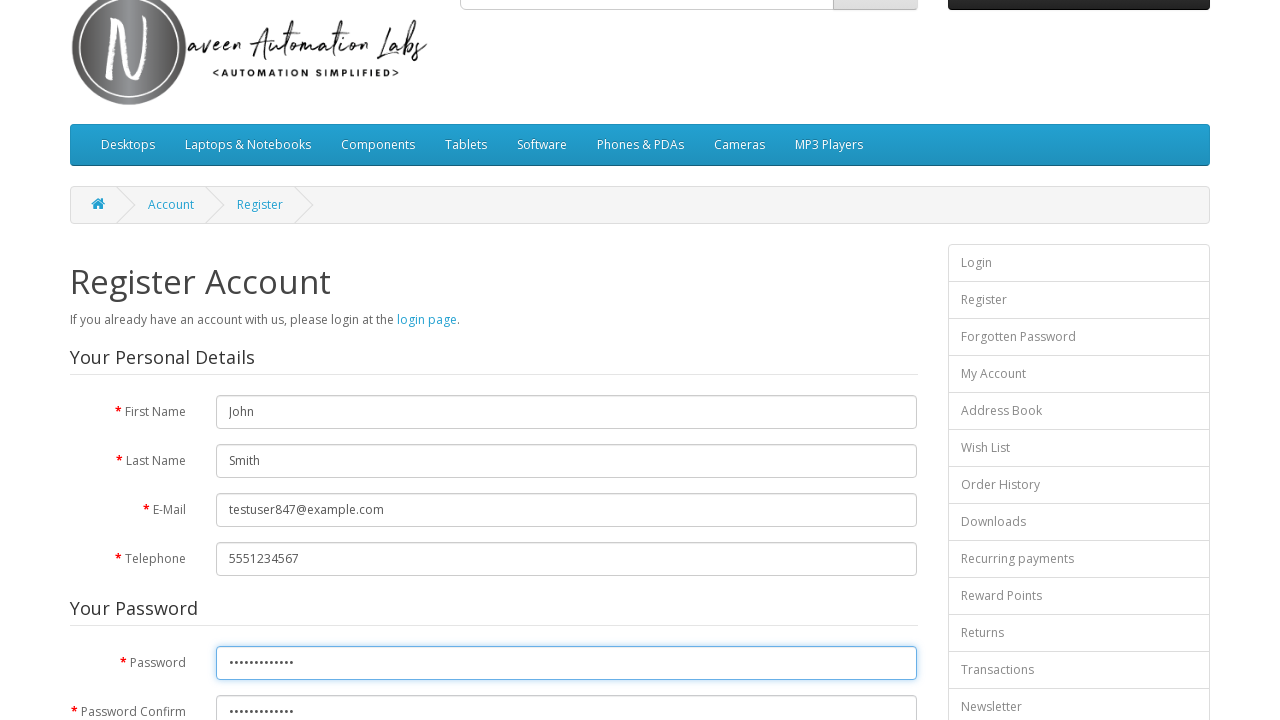

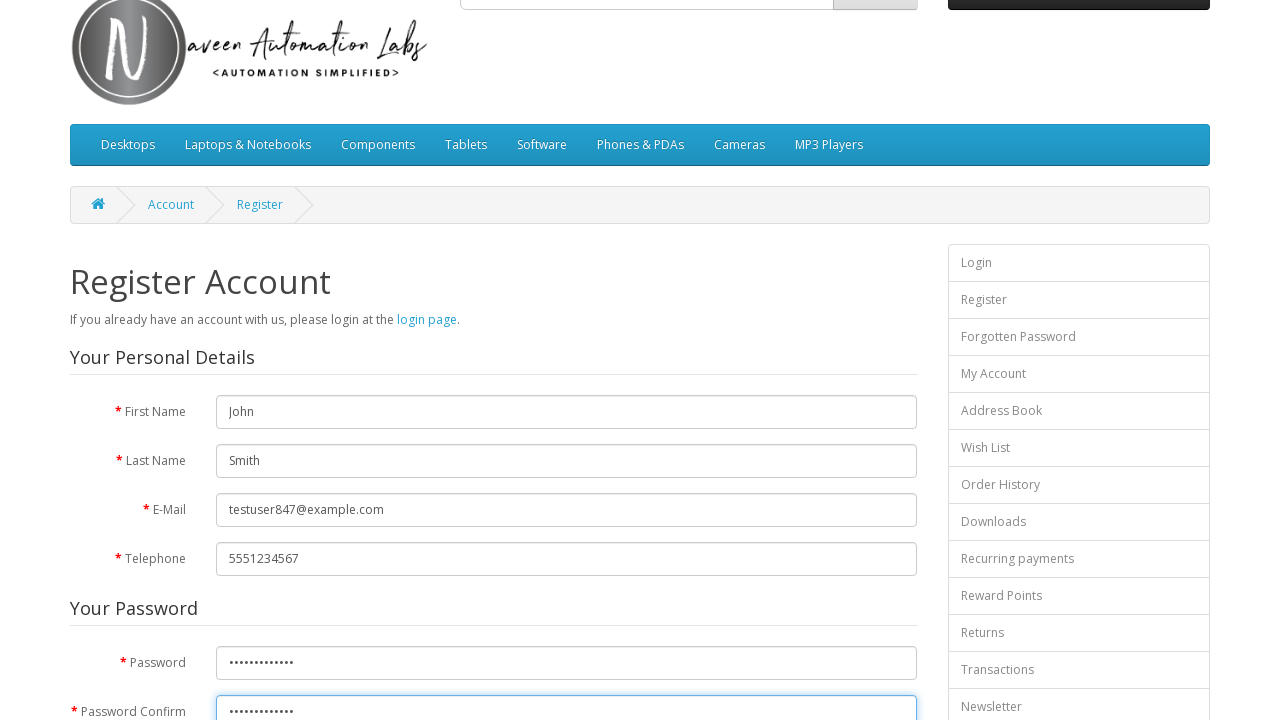